Tests dropdown/select box functionality by iterating through all options, selecting each one, then selecting by value and by visible text.

Starting URL: https://the-internet.herokuapp.com/dropdown

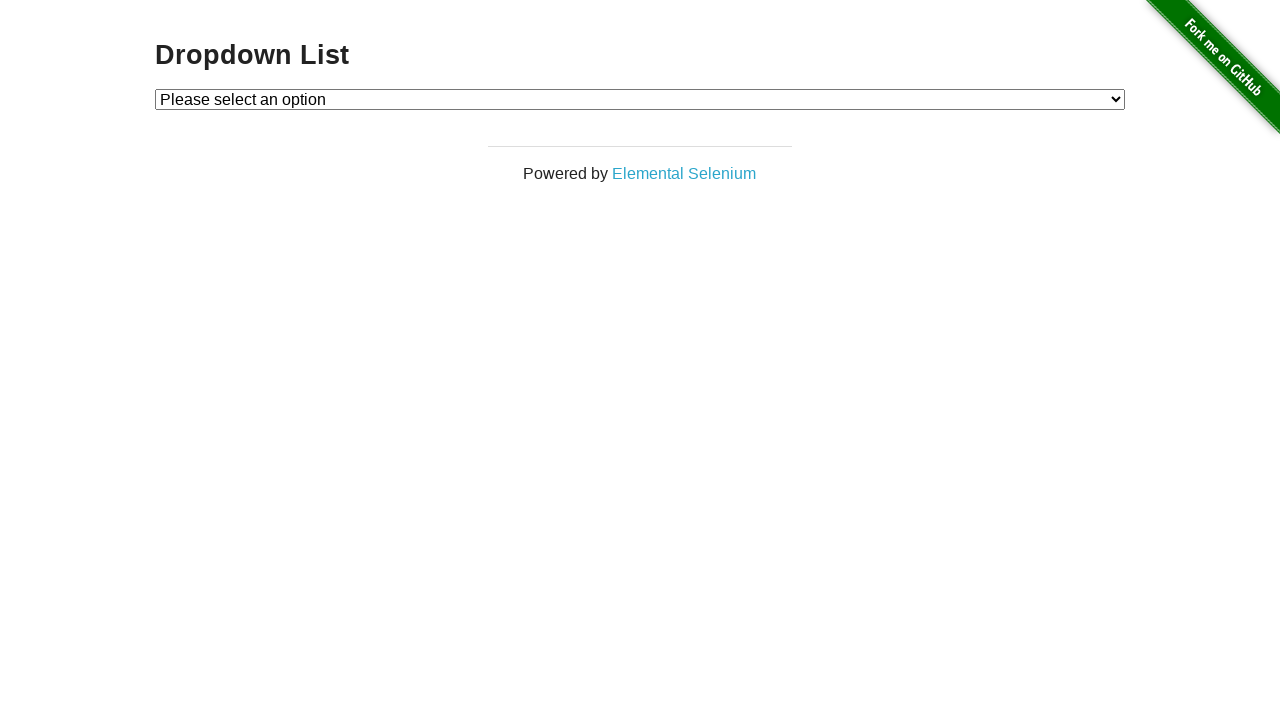

Located dropdown element with id 'dropdown'
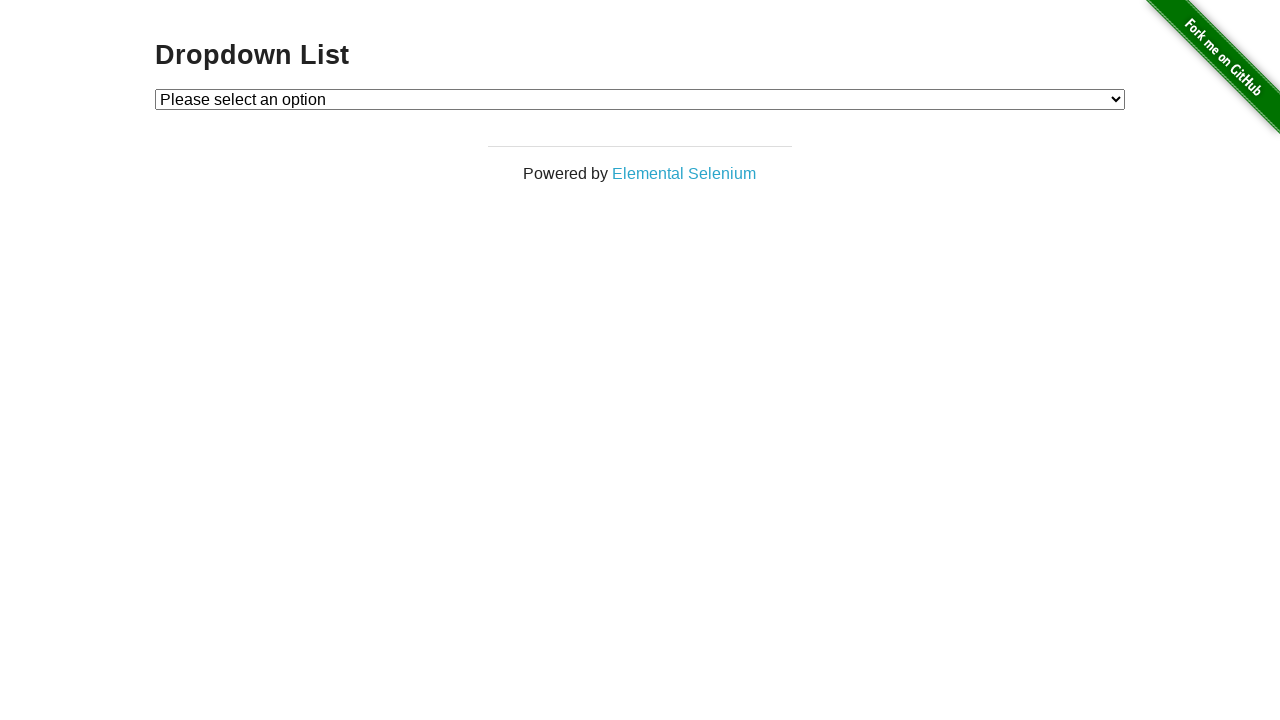

Retrieved all dropdown options
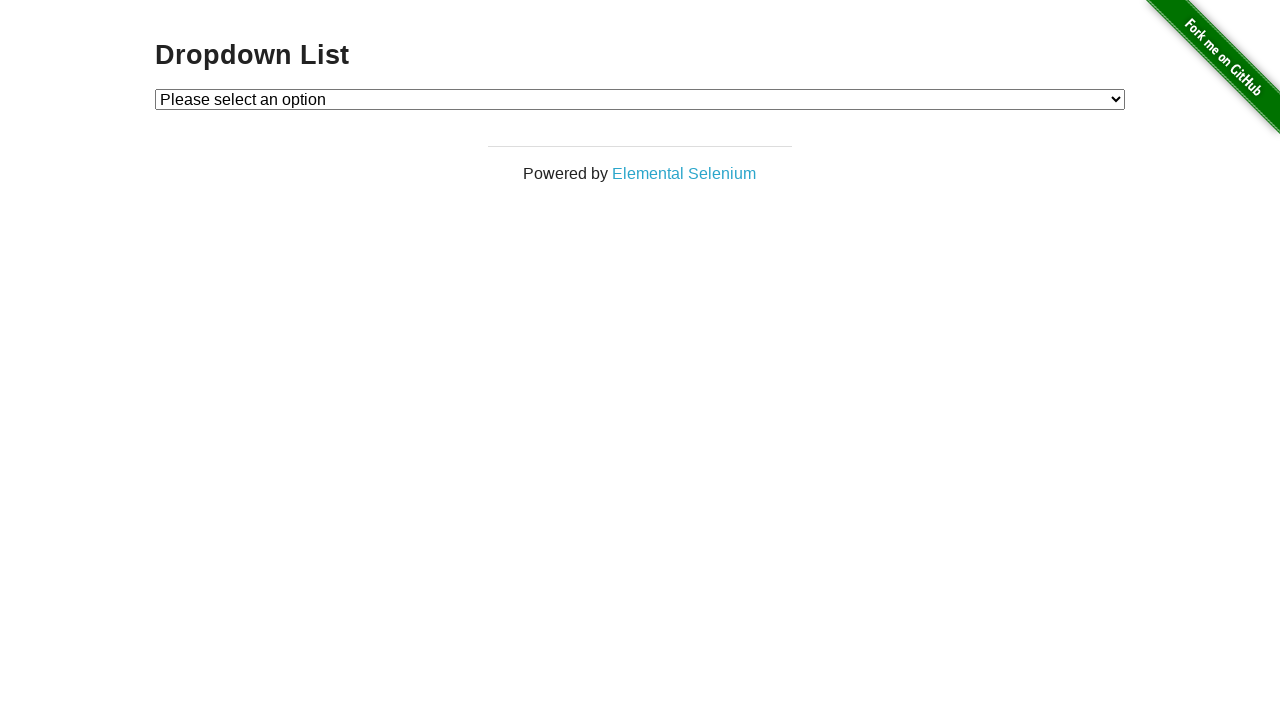

Selected dropdown option at index 1 on #dropdown
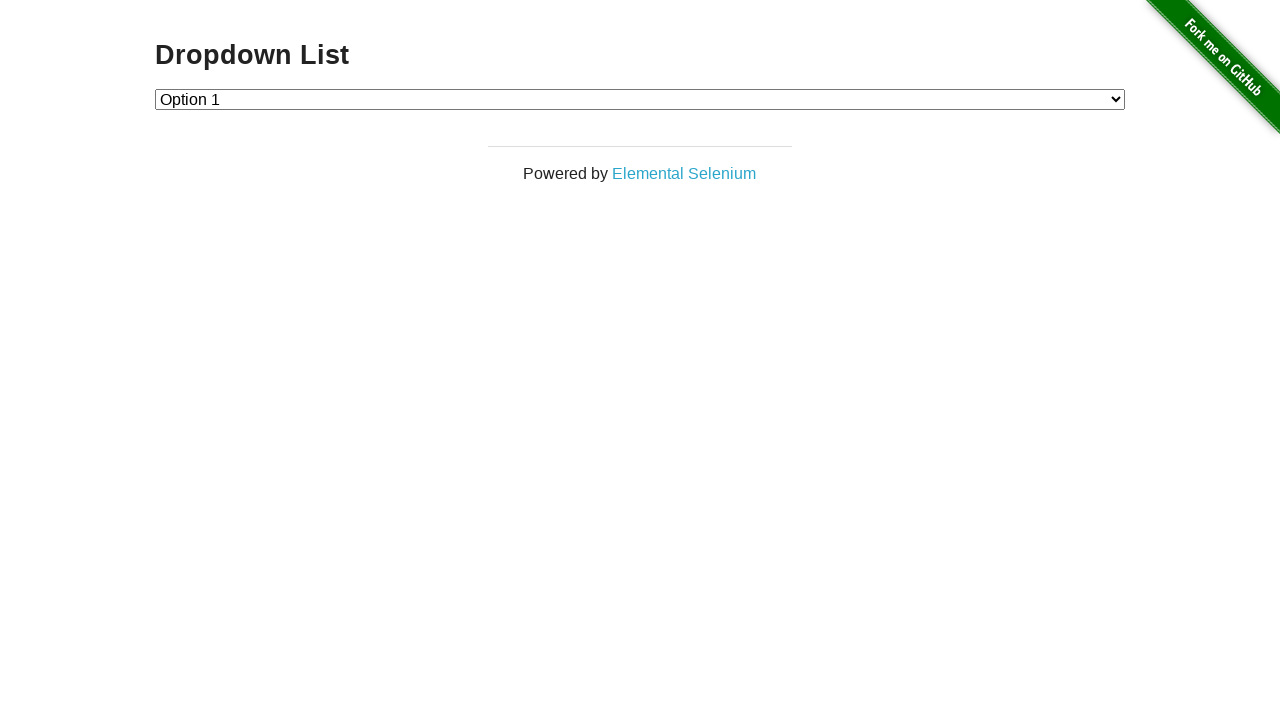

Waited 1 second after selecting option at index 1
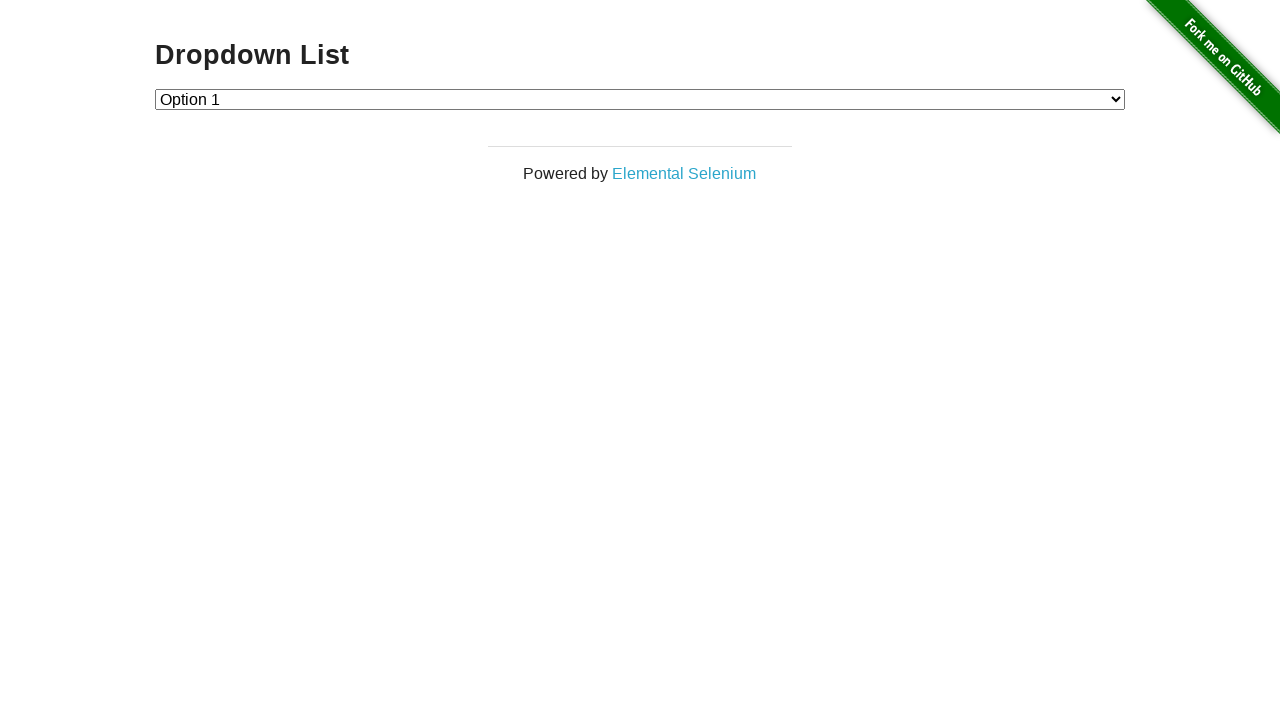

Selected dropdown option at index 2 on #dropdown
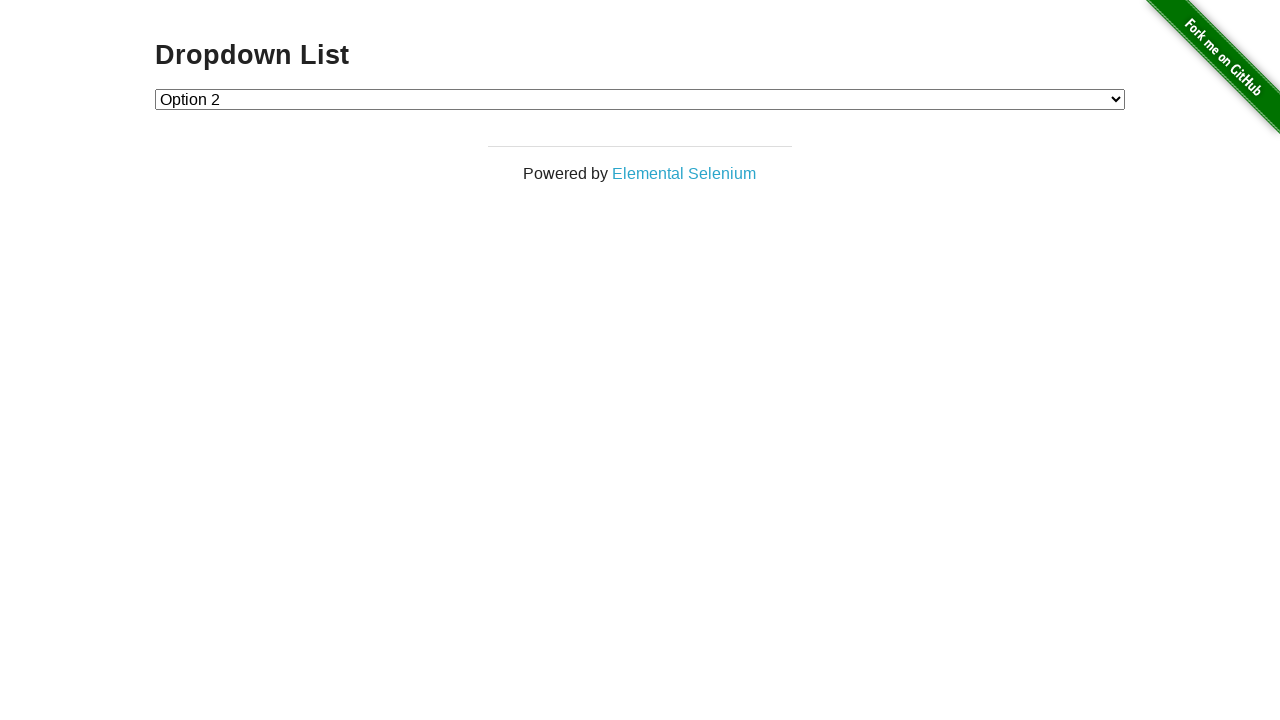

Waited 1 second after selecting option at index 2
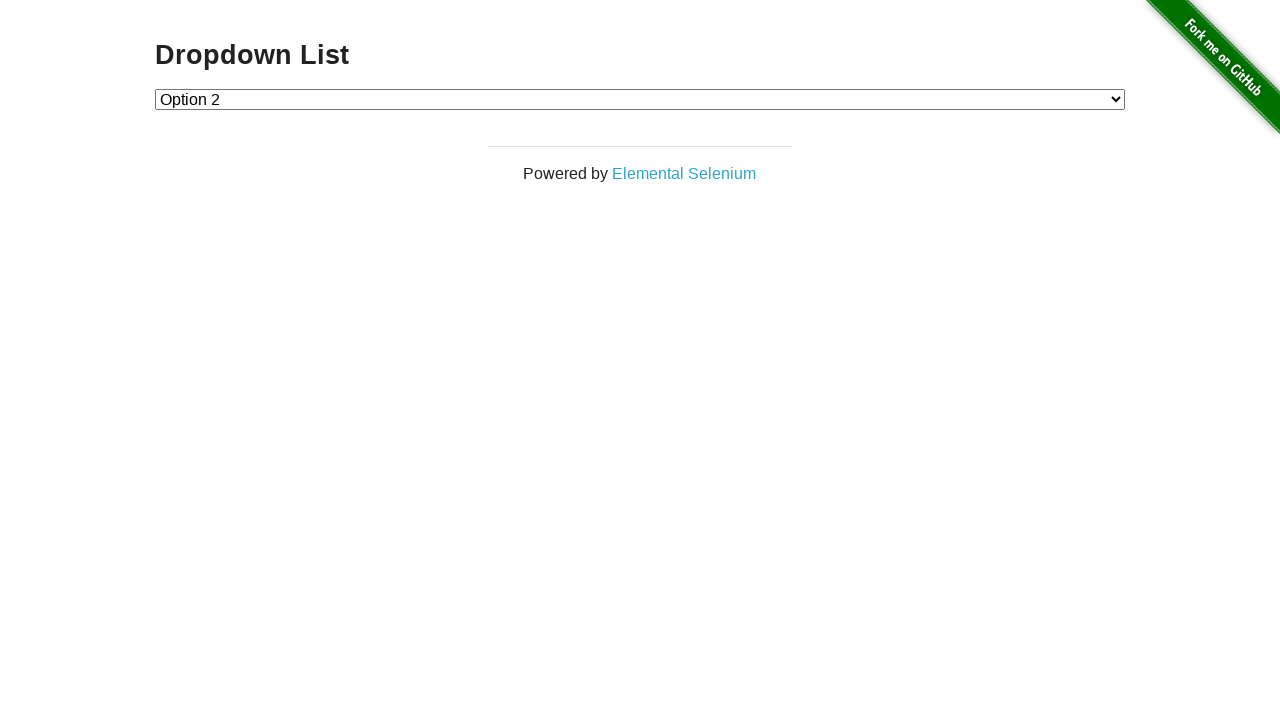

Selected dropdown option by value '1' on #dropdown
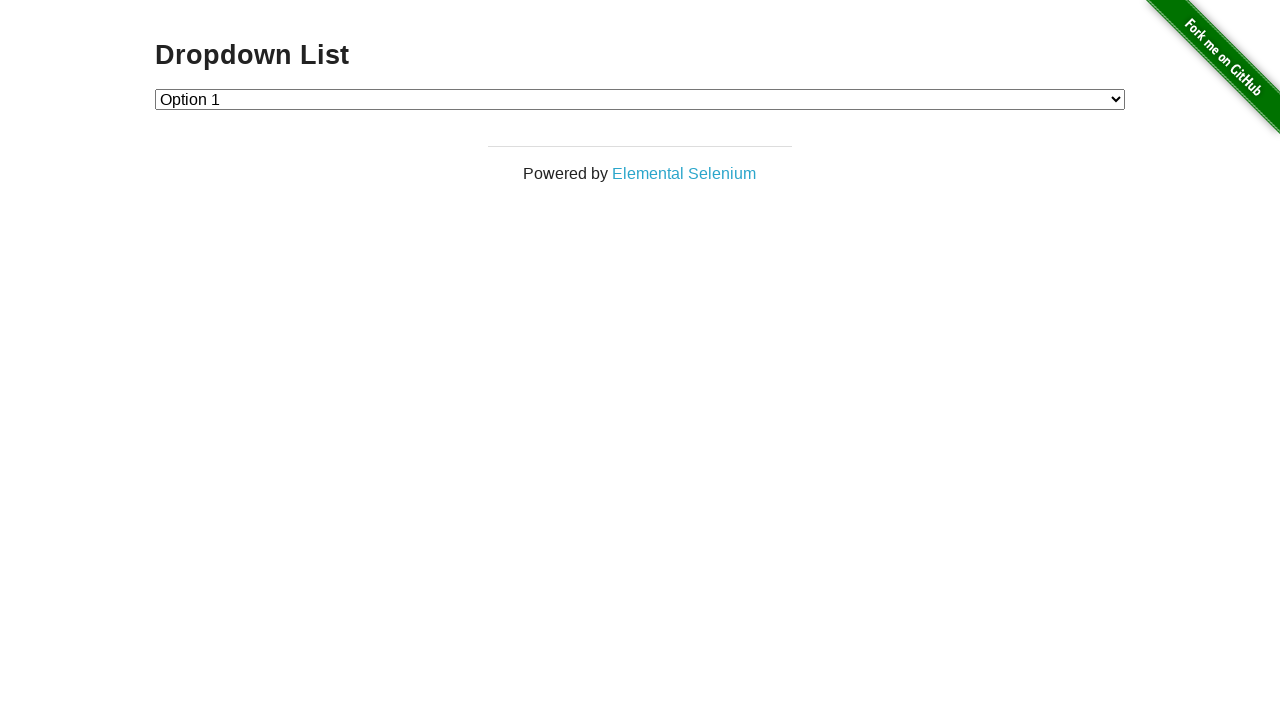

Waited 1 second after selecting by value
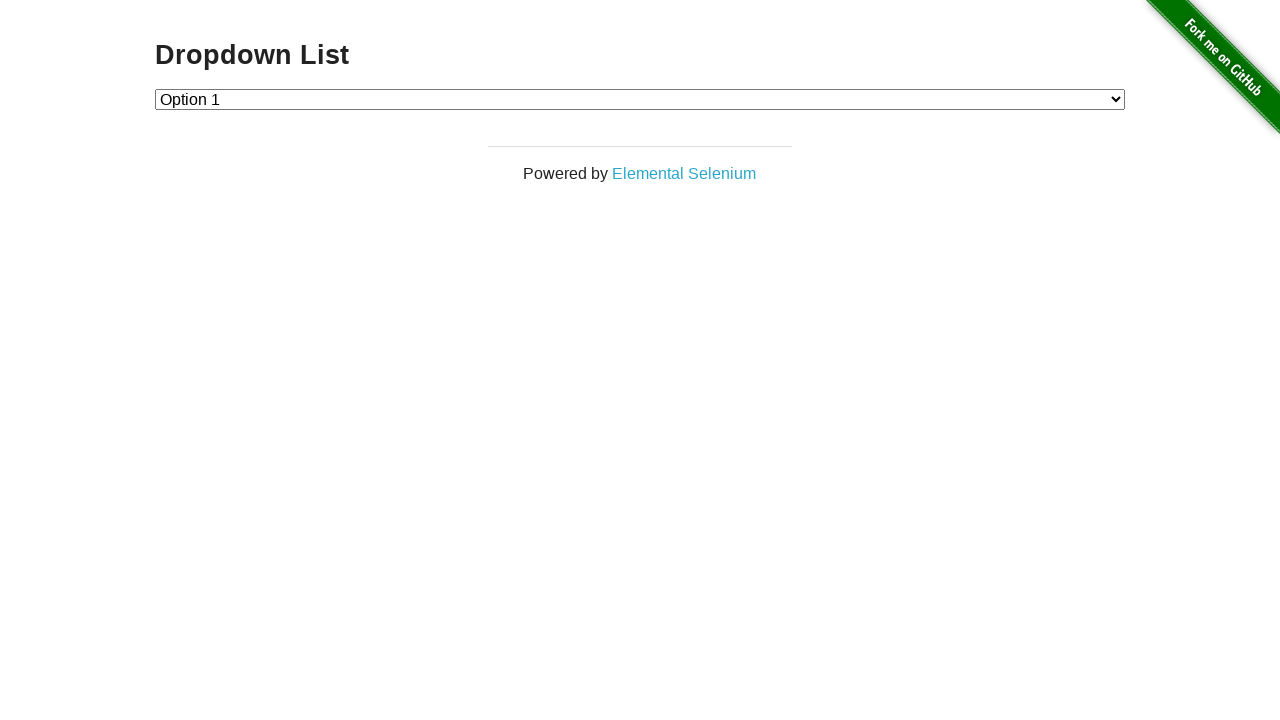

Selected dropdown option by visible text 'Option 2' on #dropdown
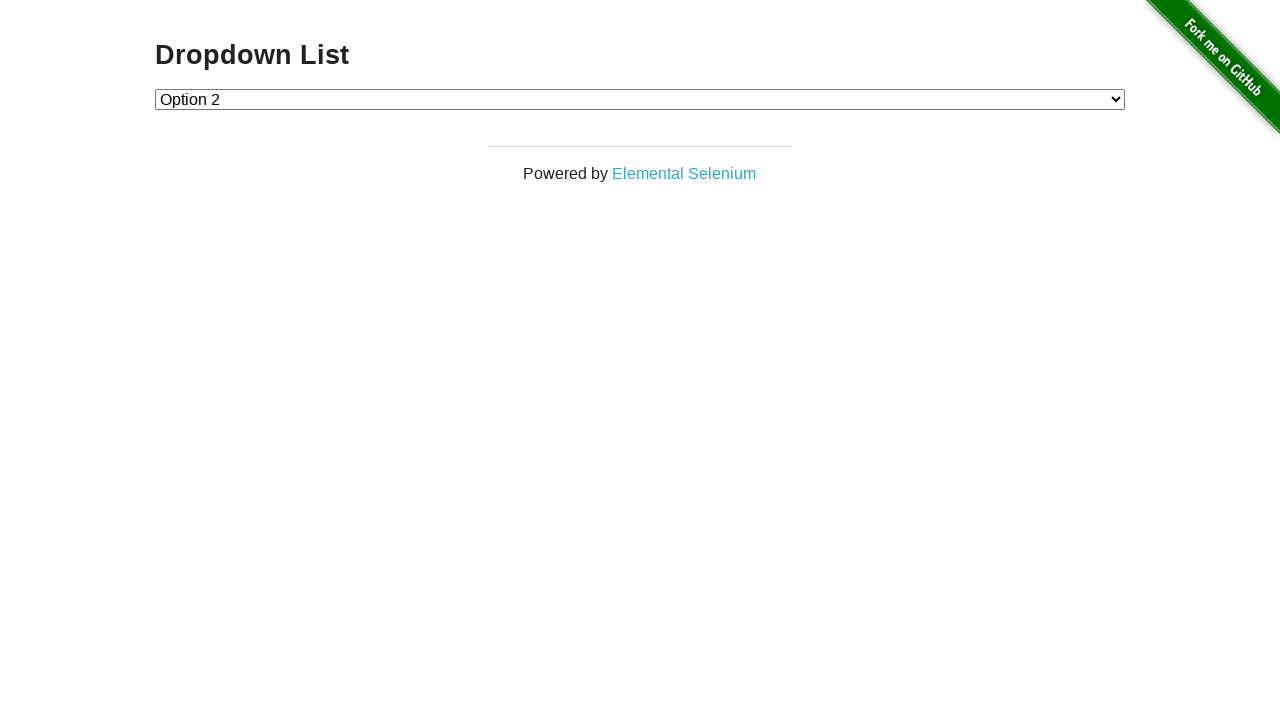

Waited 1 second after selecting by visible text
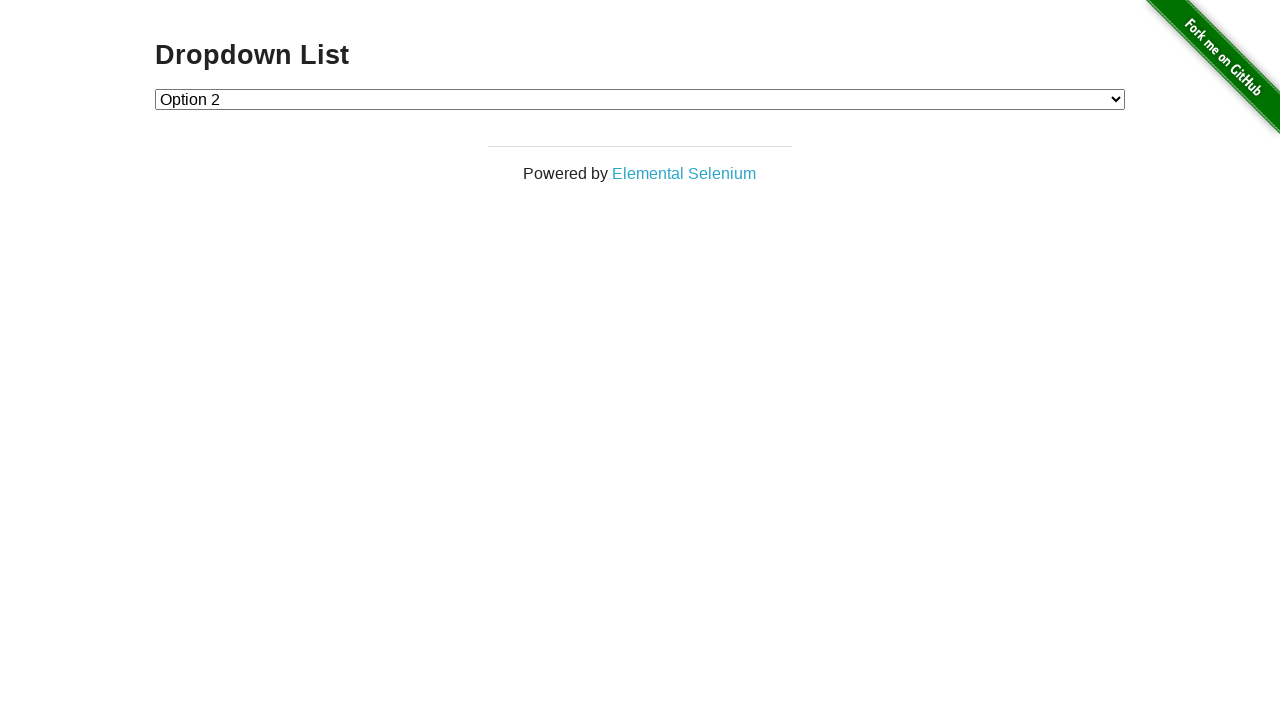

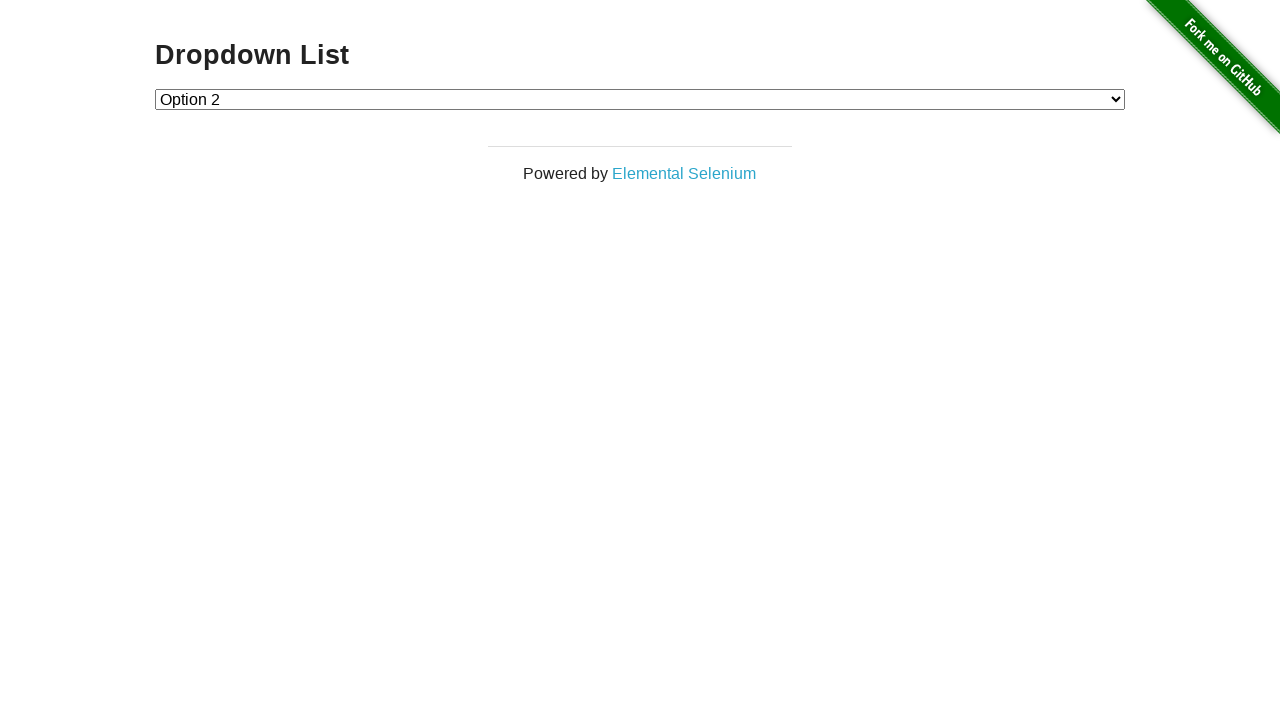